Tests form submission with only required fields (first name, last name, gender, phone number) and verifies the result modal displays the submitted data.

Starting URL: https://demoqa.com/automation-practice-form

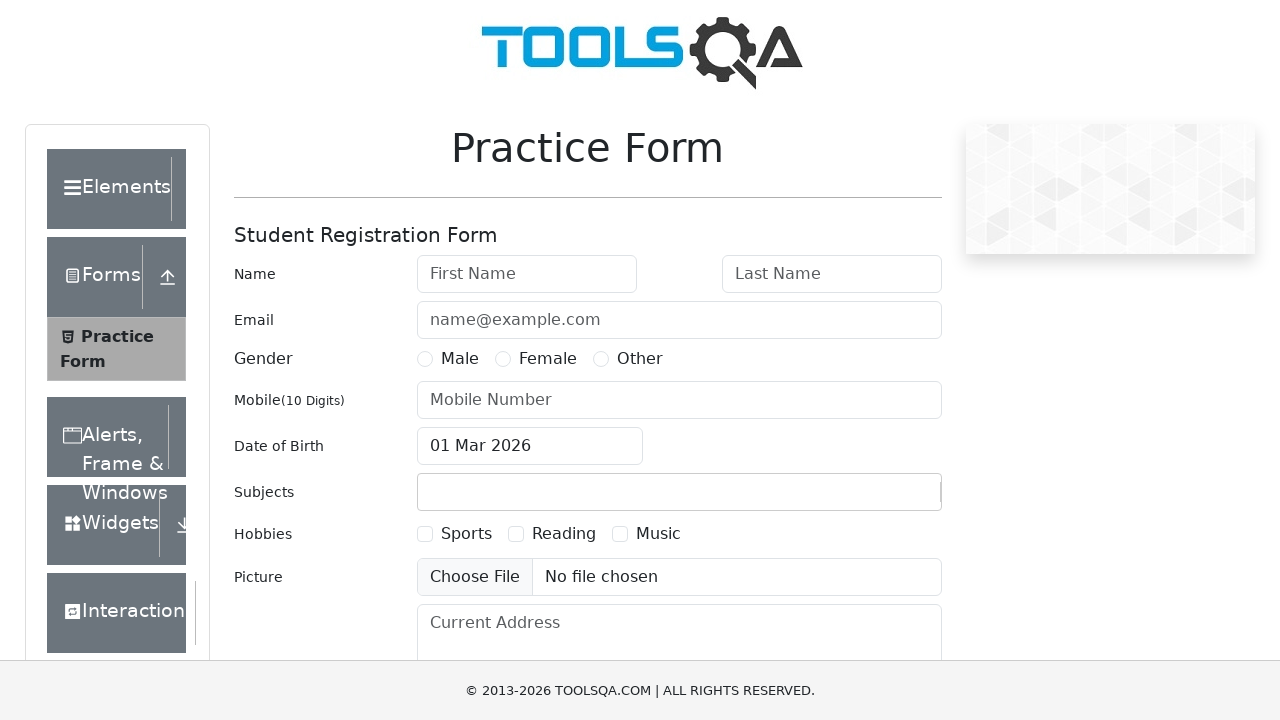

Removed fixed banner element
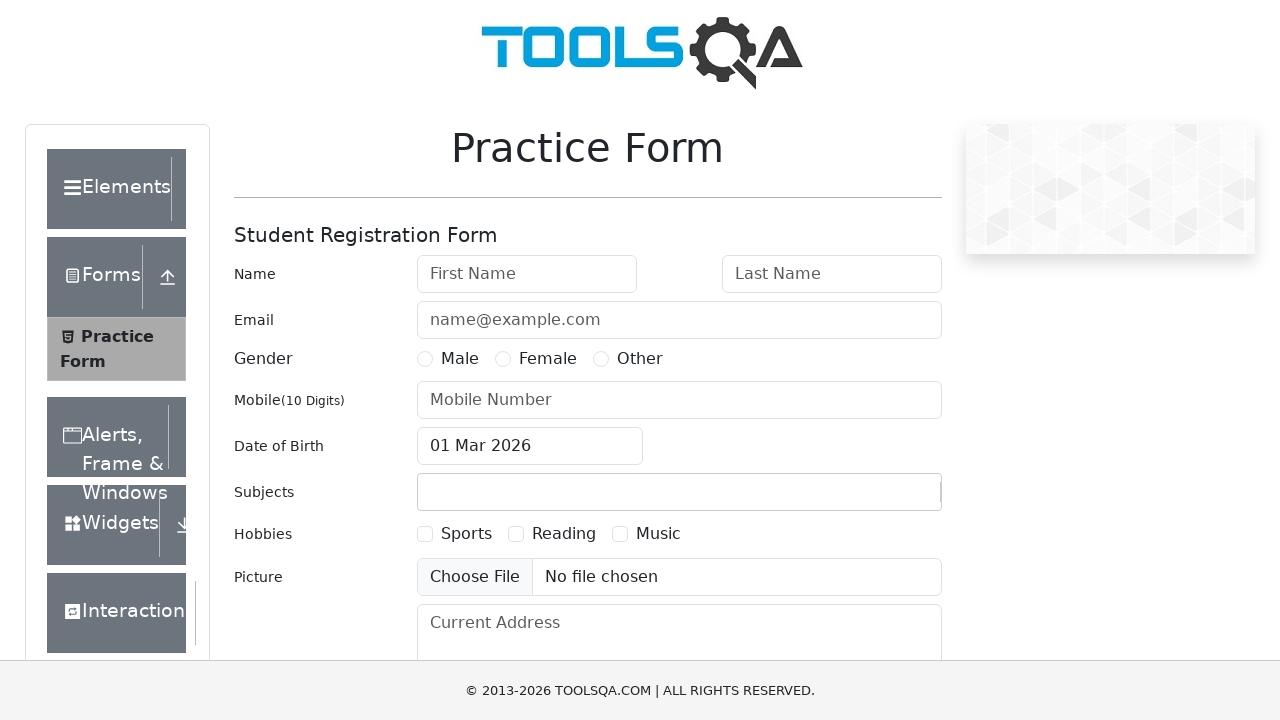

Removed footer element
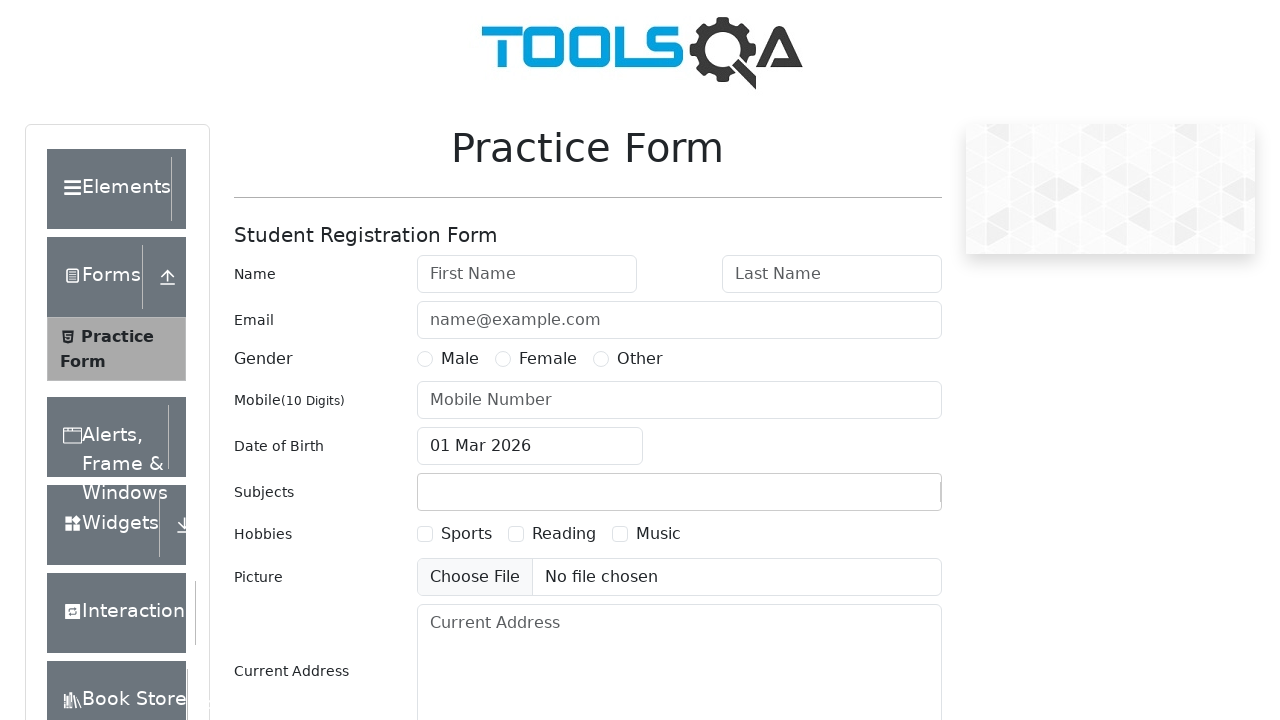

Filled first name field with 'Sarah' on #firstName
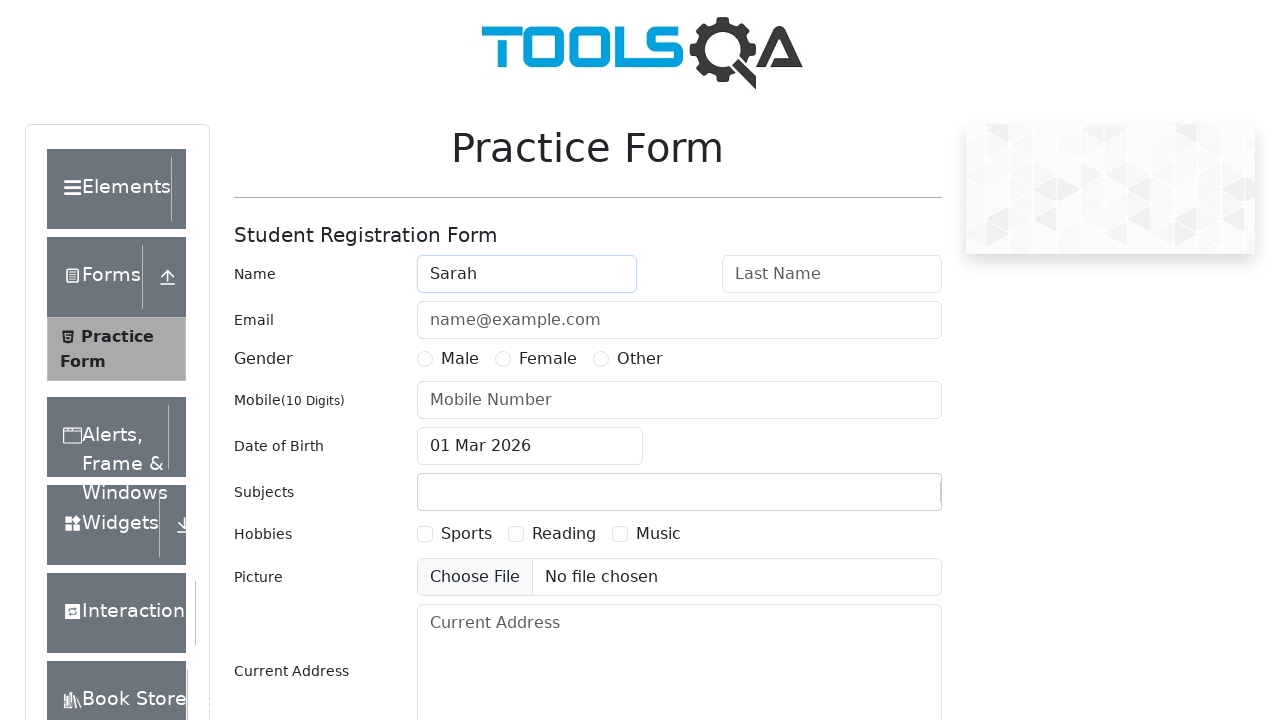

Filled last name field with 'Williams' on #lastName
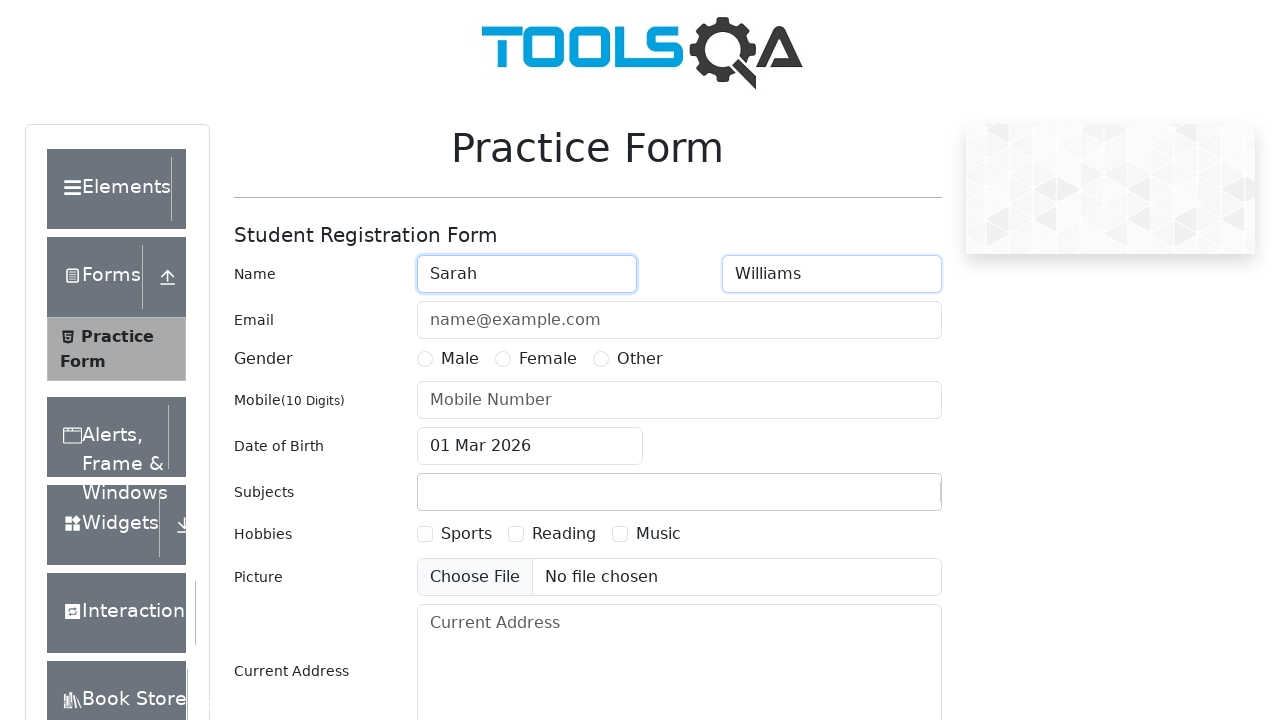

Selected Female gender option at (548, 359) on label[for='gender-radio-2']
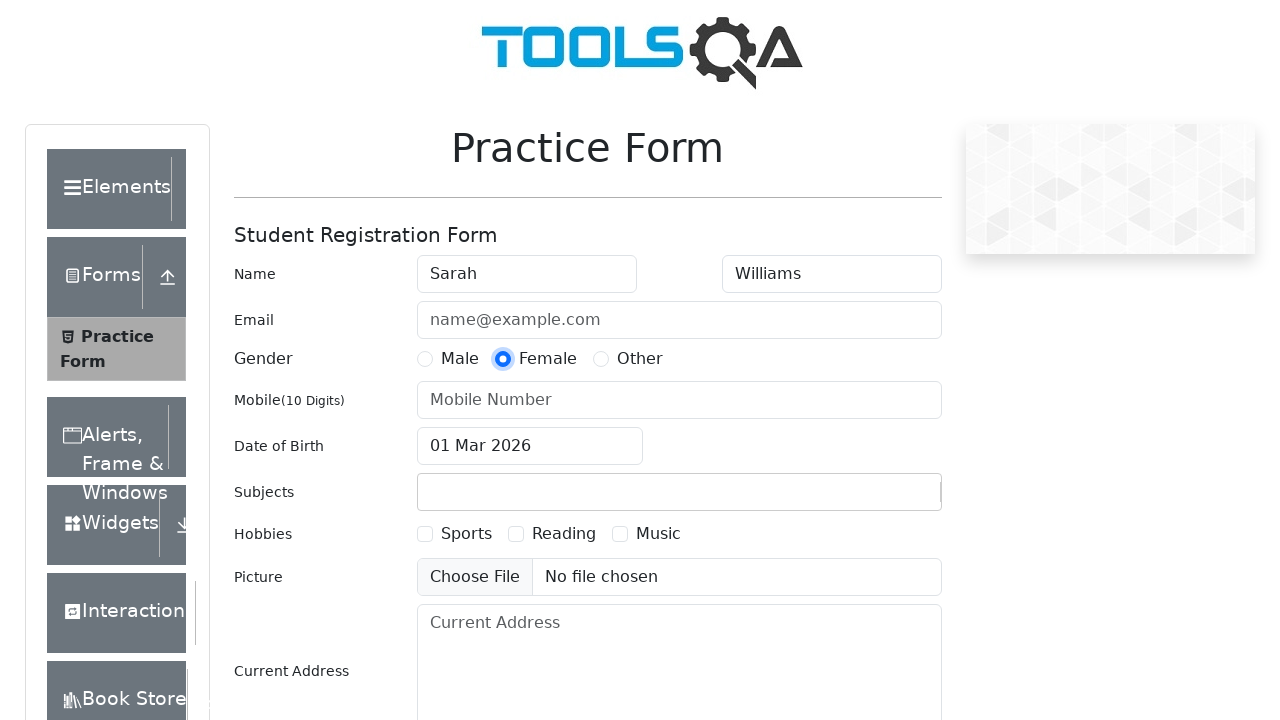

Filled phone number field with '9876543210' on #userNumber
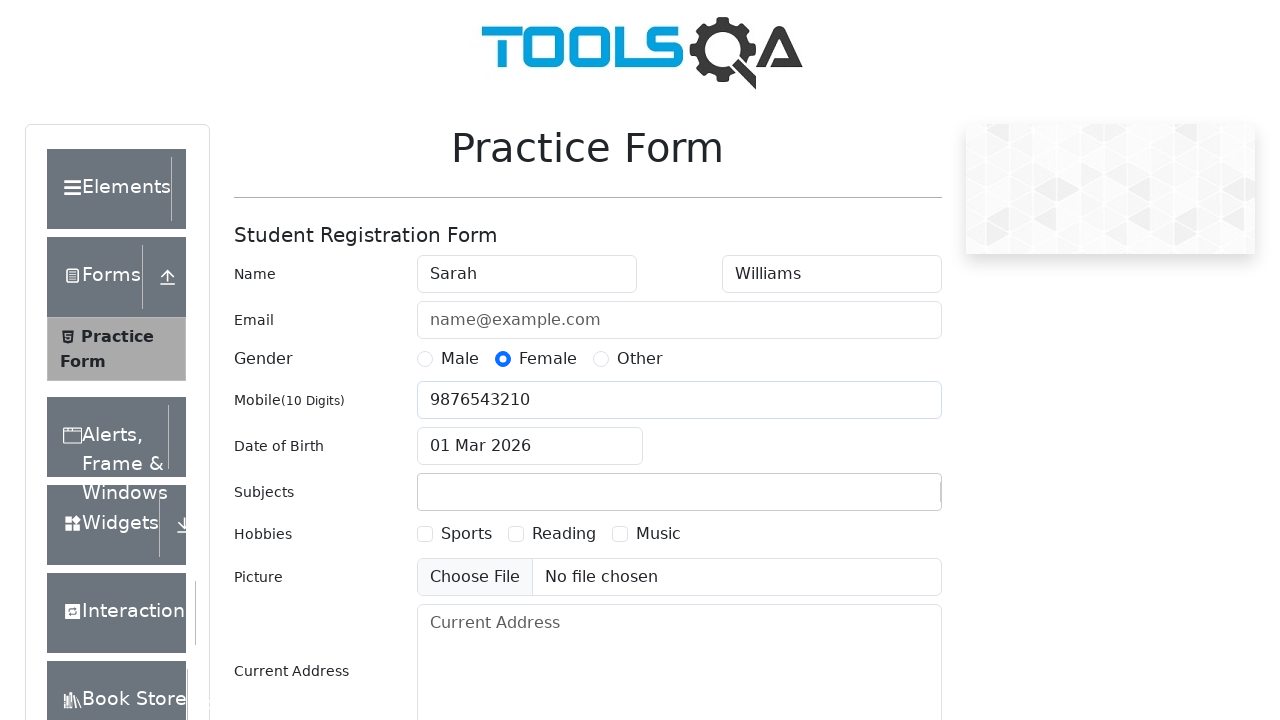

Clicked submit button to submit the form at (885, 499) on #submit
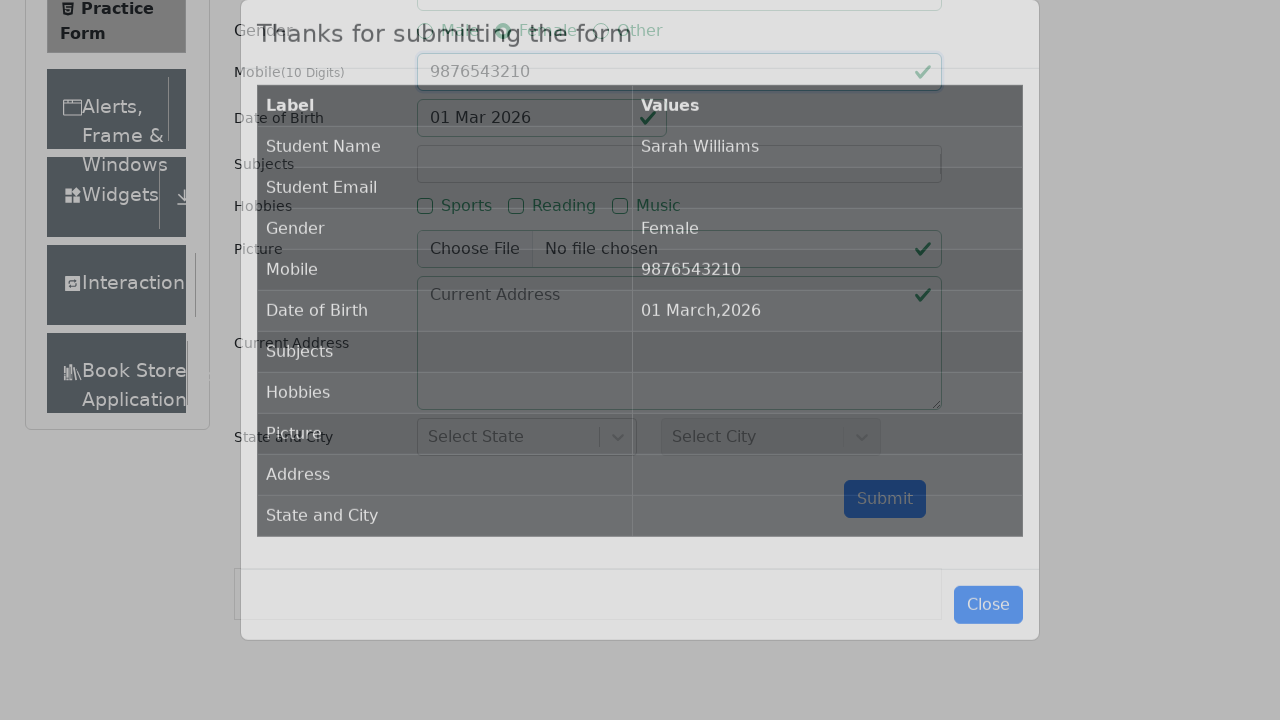

Result modal appeared with submission confirmation
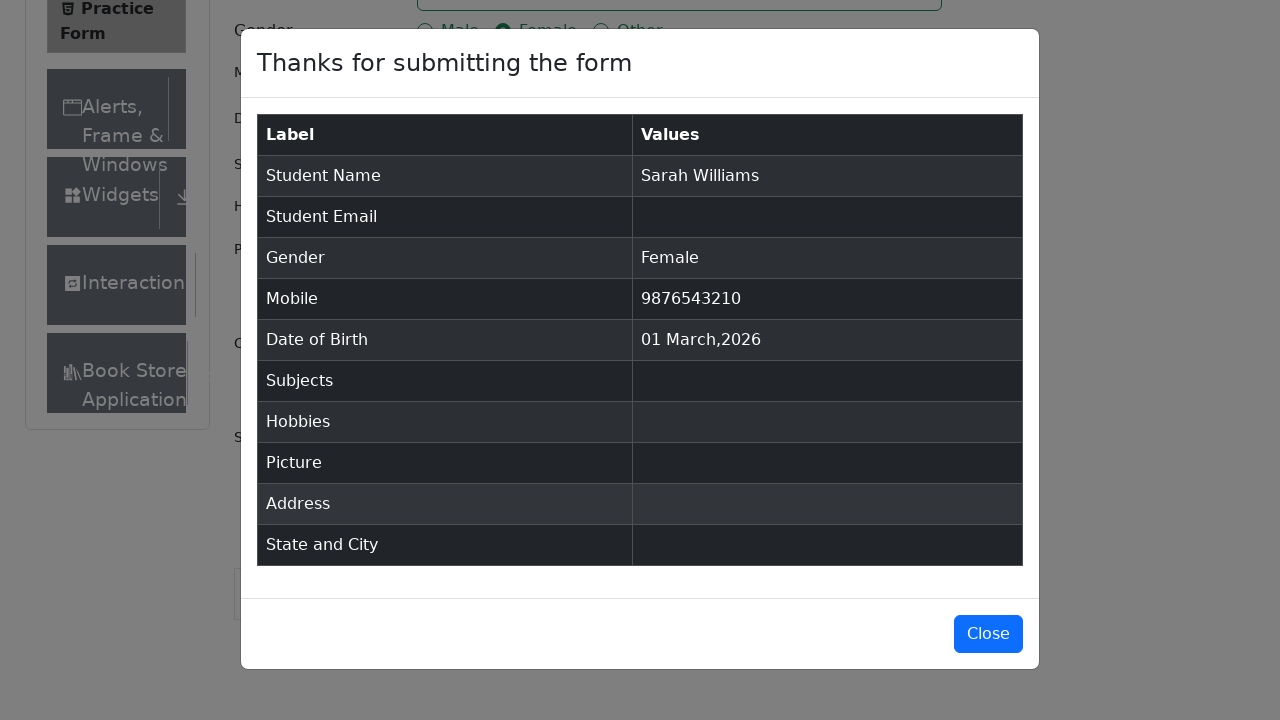

Verified results table is displayed with submitted data
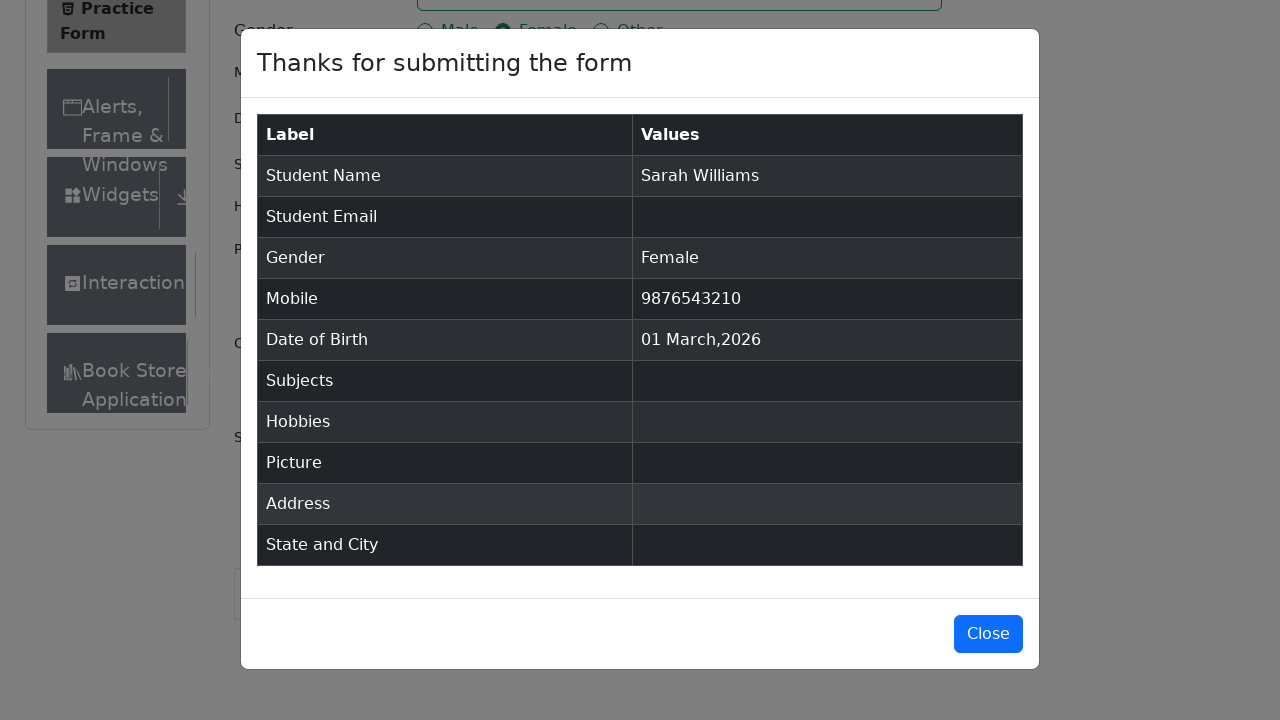

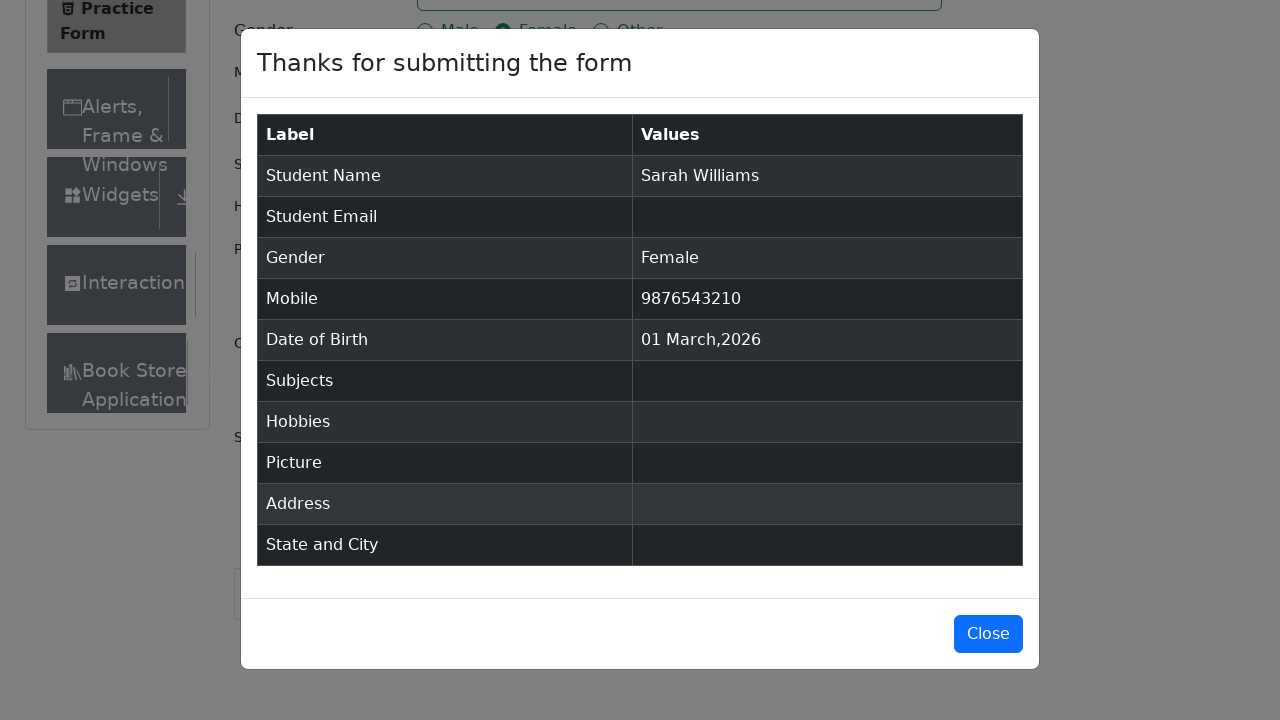